Tests keyboard input functionality on a keypress demo page by typing text into an input field

Starting URL: http://sahitest.com/demo/keypress.htm

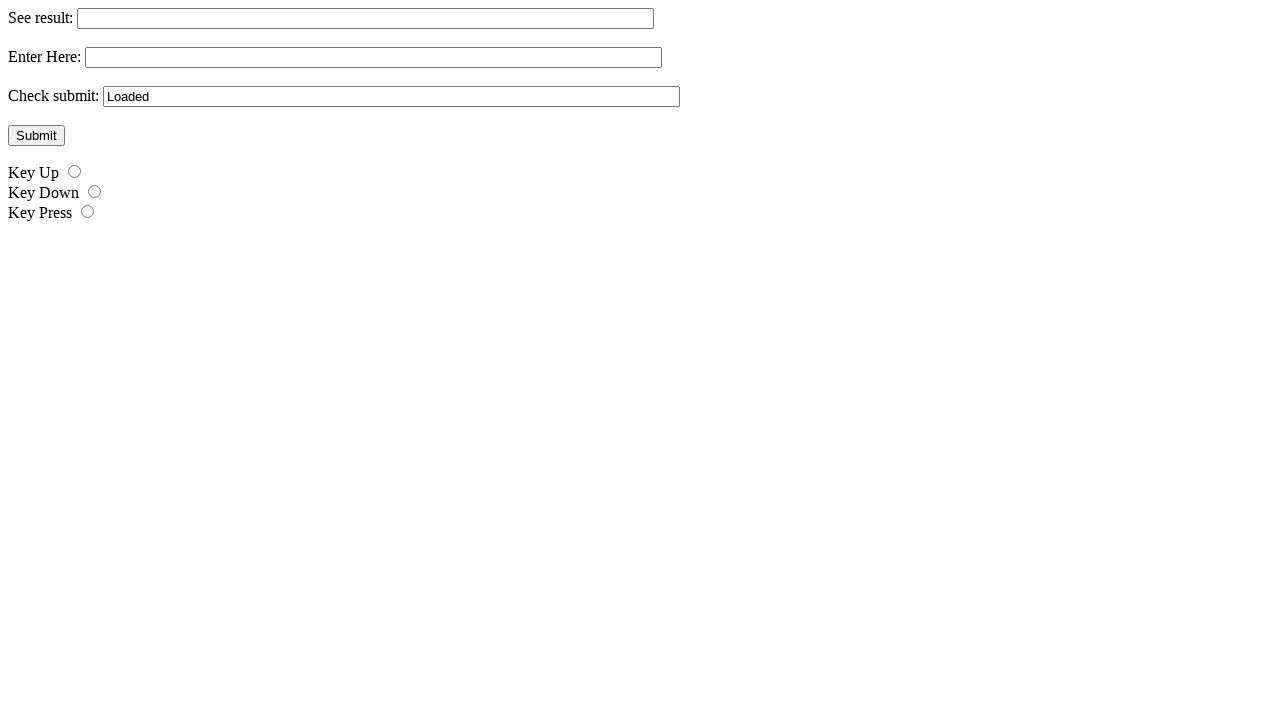

Filled keypress input field with 'alsjdhfouah' on input[name='t2']
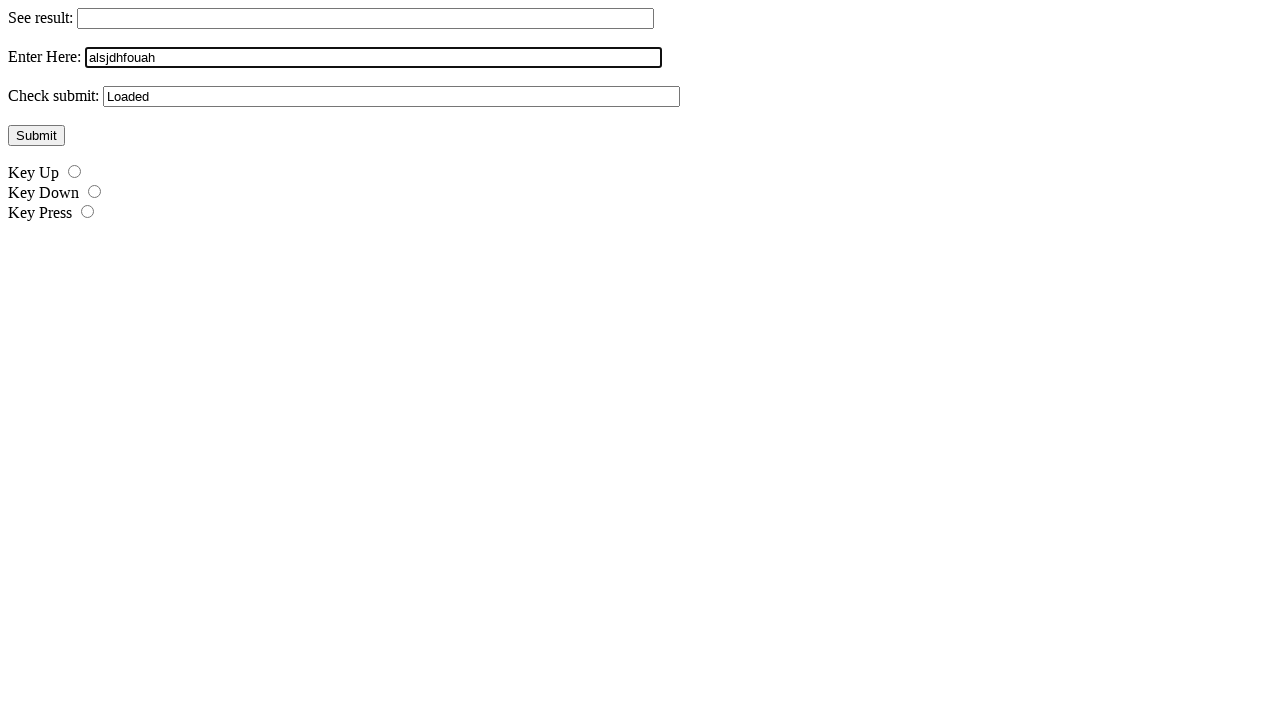

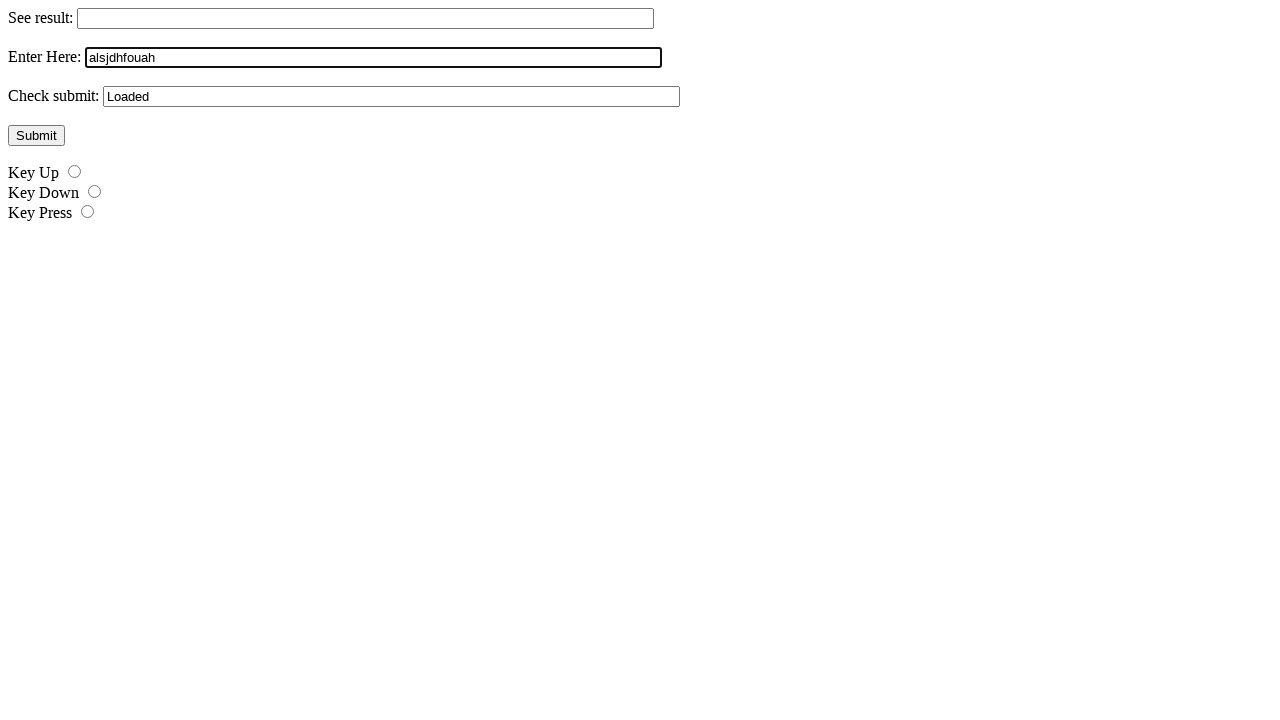